Tests that a todo item is removed if an empty text string is entered during edit

Starting URL: https://demo.playwright.dev/todomvc

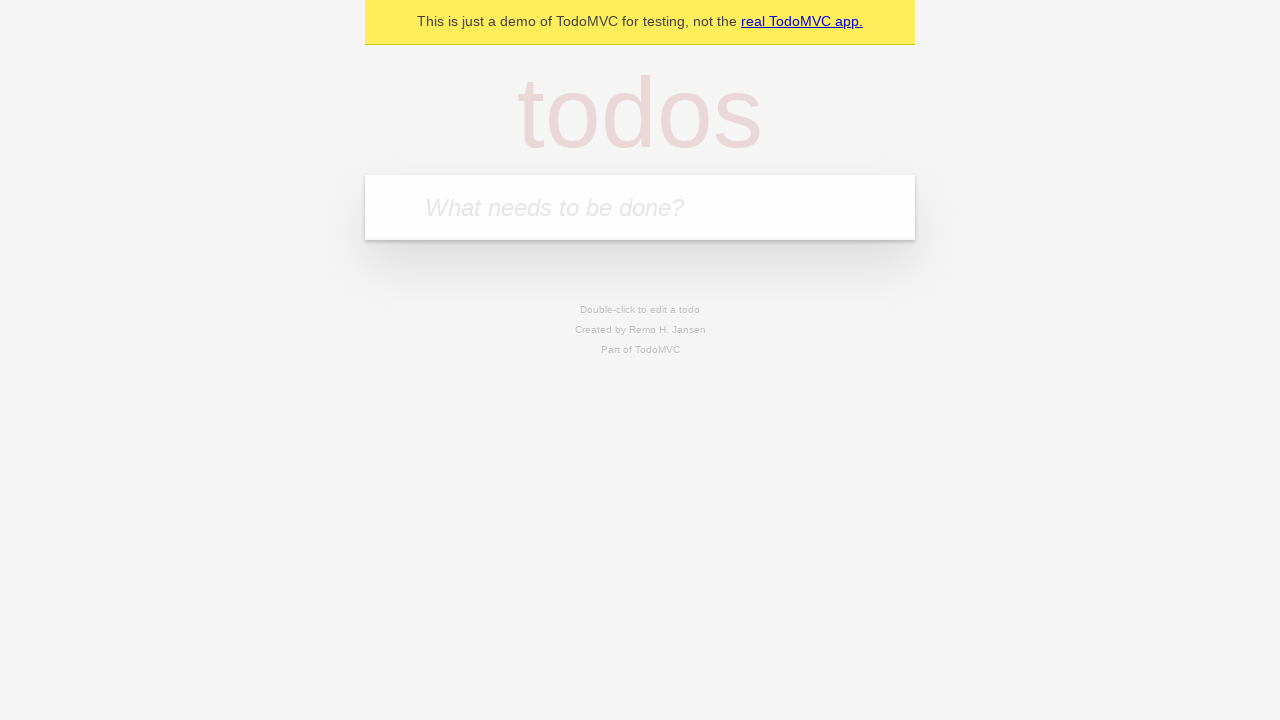

Filled todo input with 'buy some cheese' on internal:attr=[placeholder="What needs to be done?"i]
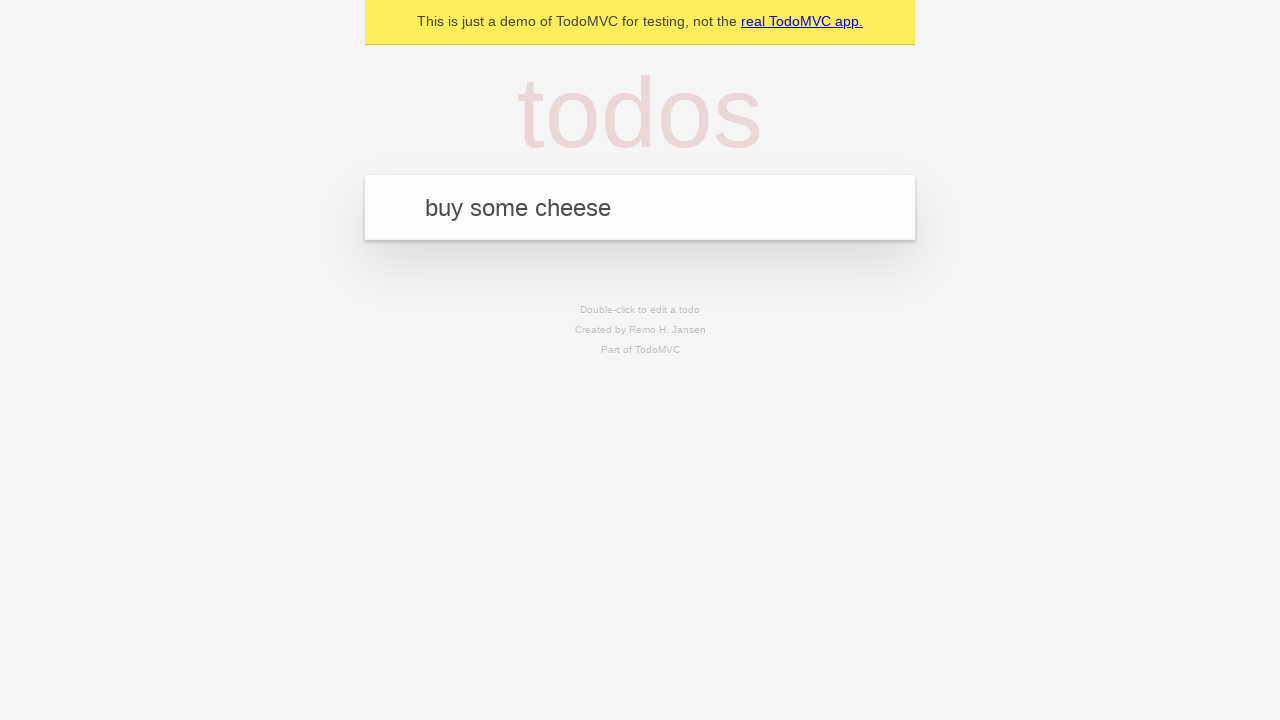

Pressed Enter to add first todo item on internal:attr=[placeholder="What needs to be done?"i]
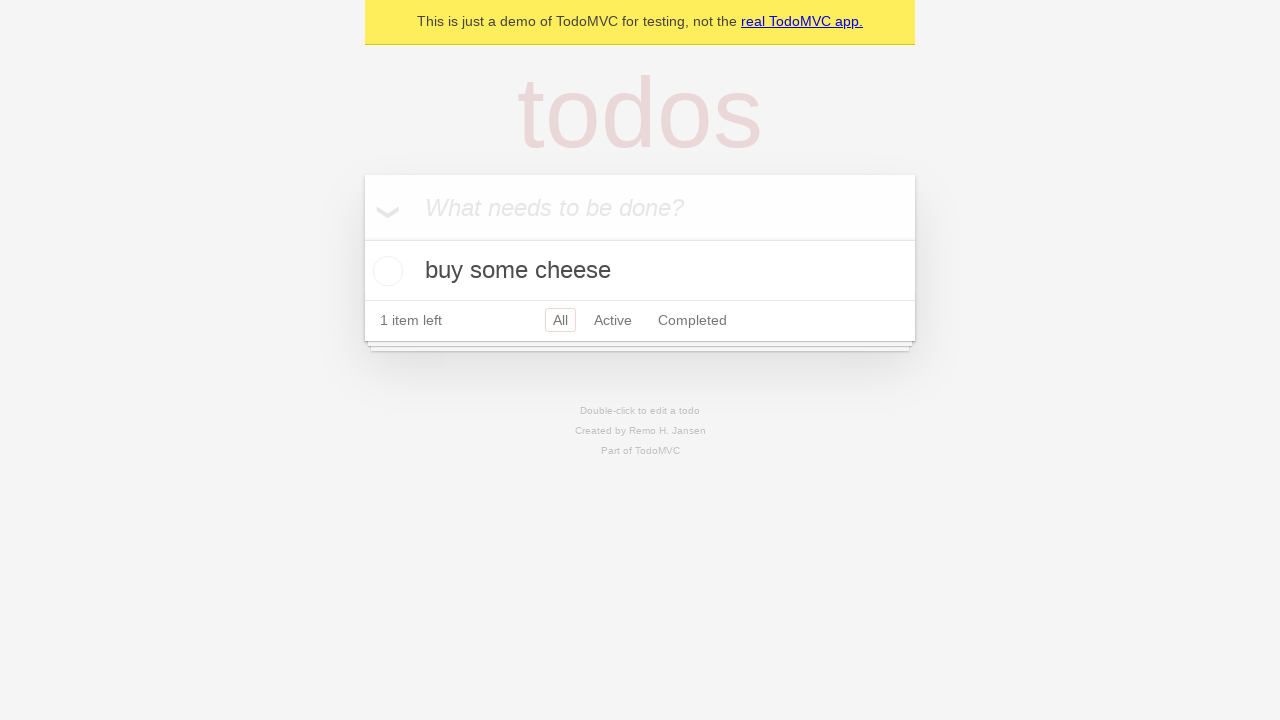

Filled todo input with 'feed the cat' on internal:attr=[placeholder="What needs to be done?"i]
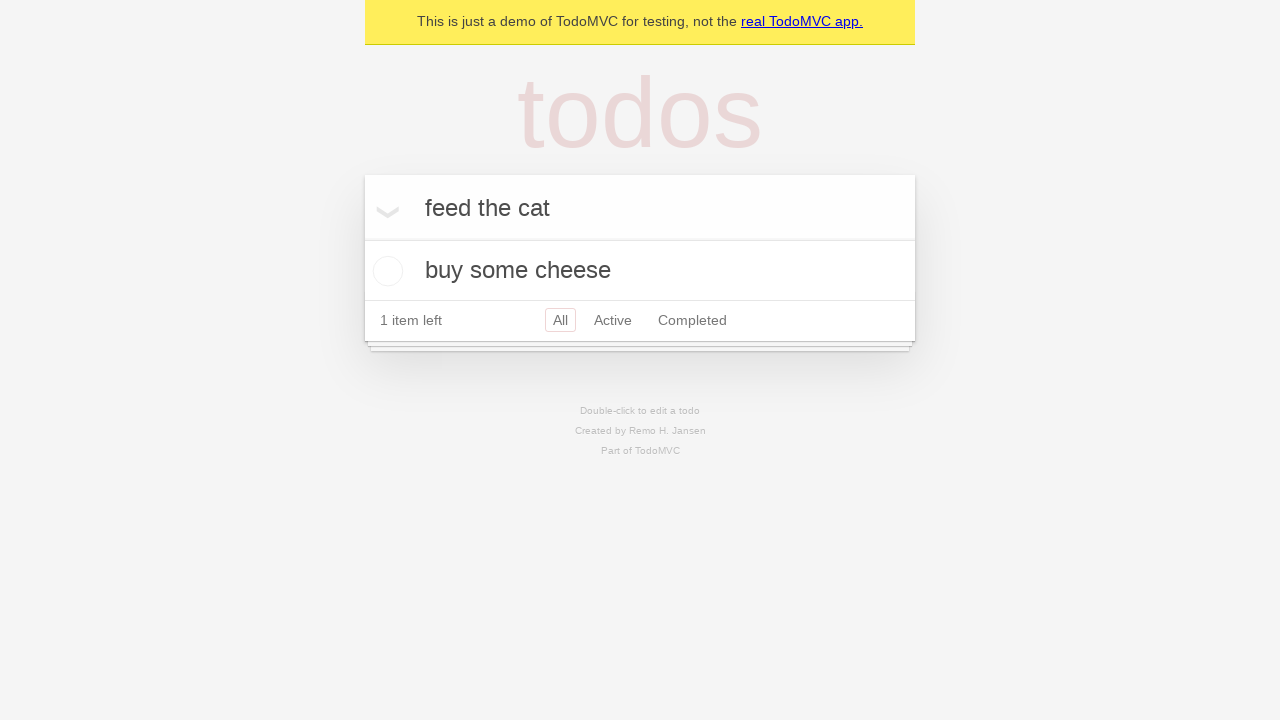

Pressed Enter to add second todo item on internal:attr=[placeholder="What needs to be done?"i]
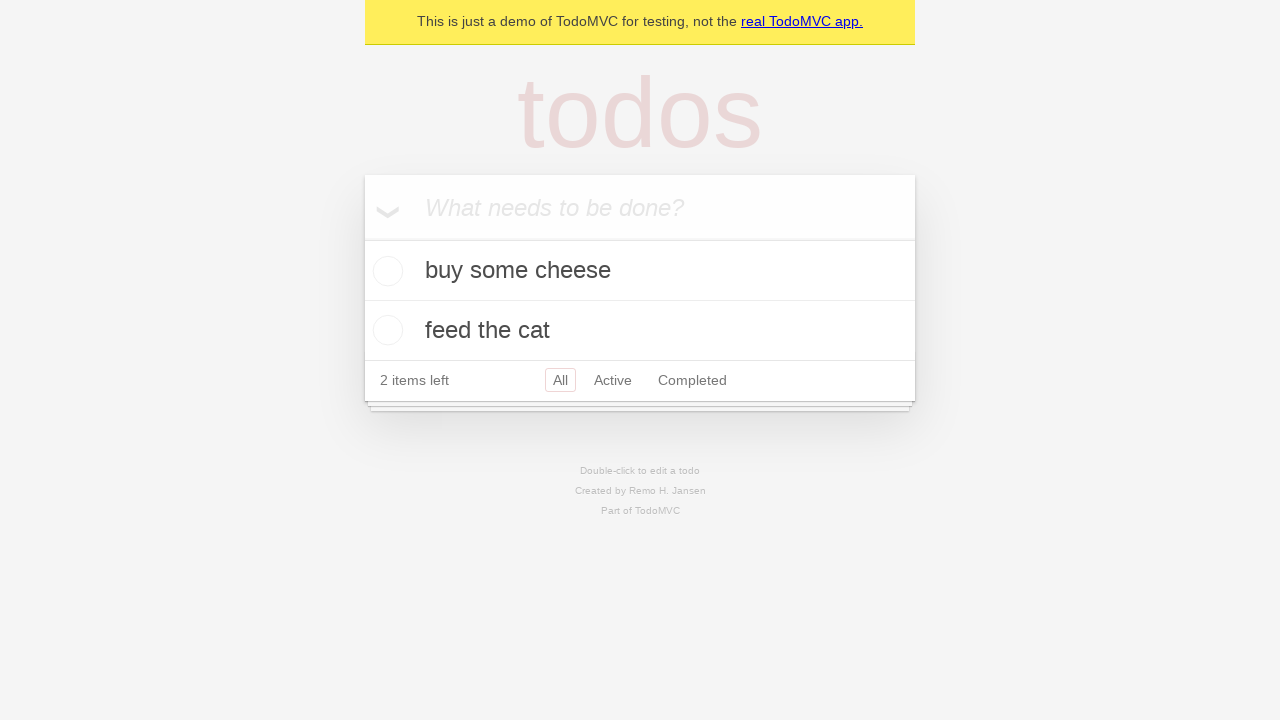

Filled todo input with 'book a doctors appointment' on internal:attr=[placeholder="What needs to be done?"i]
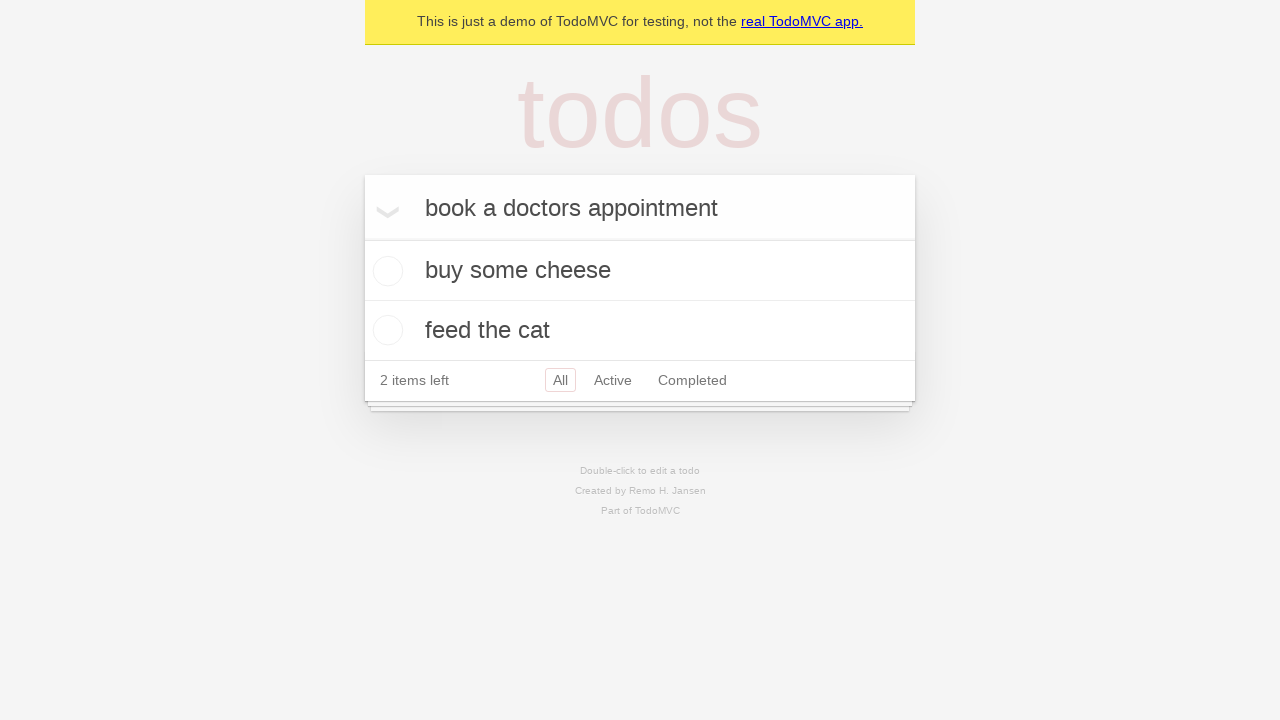

Pressed Enter to add third todo item on internal:attr=[placeholder="What needs to be done?"i]
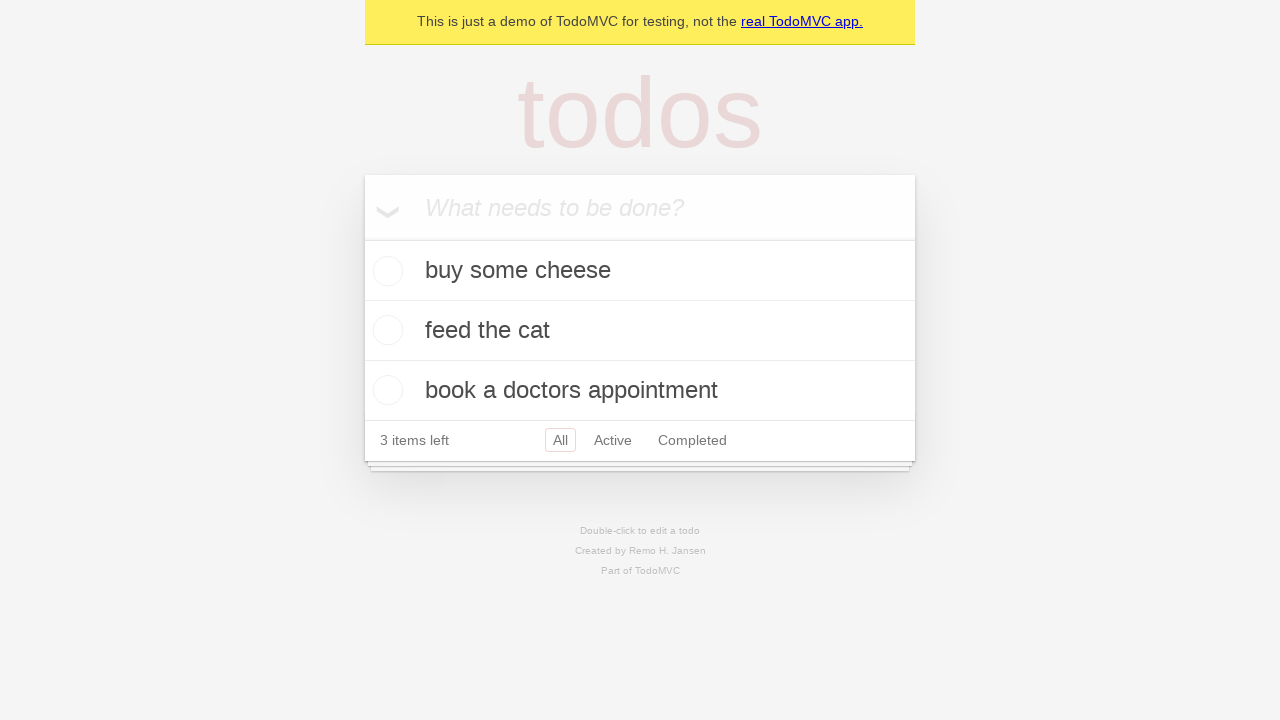

Double-clicked second todo item to enter edit mode at (640, 331) on internal:testid=[data-testid="todo-item"s] >> nth=1
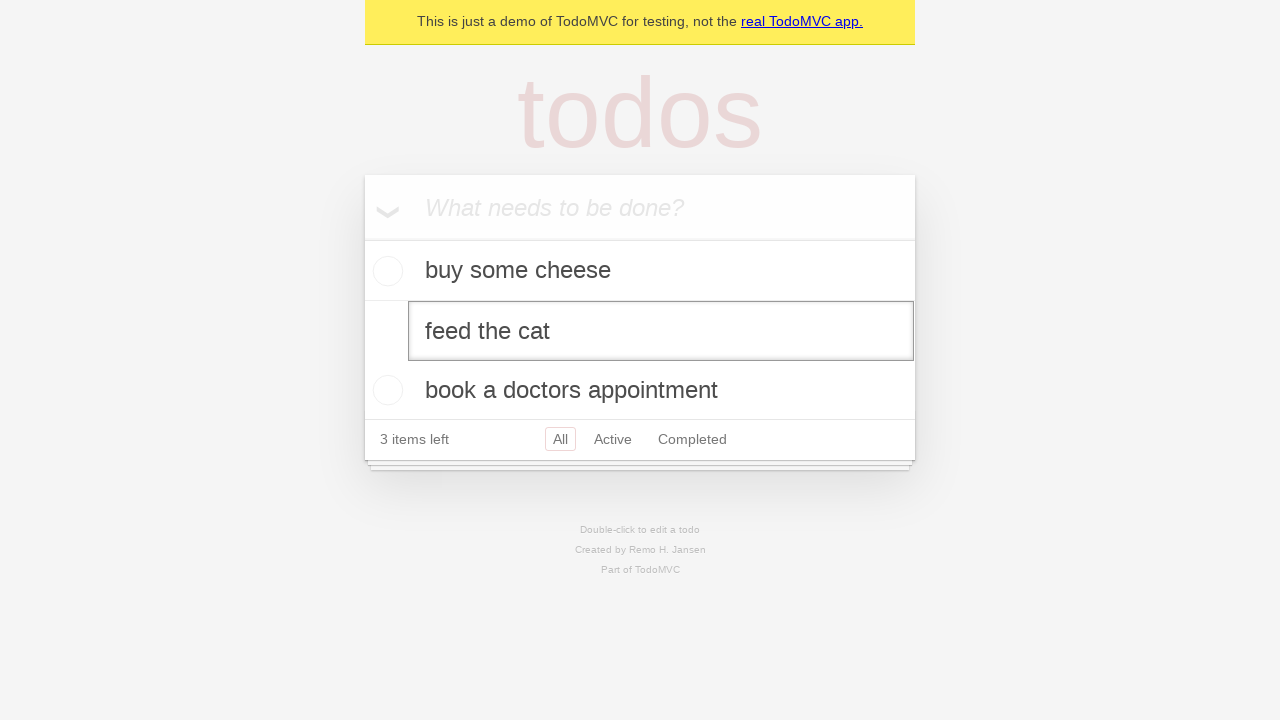

Cleared the edit textbox to empty string on internal:testid=[data-testid="todo-item"s] >> nth=1 >> internal:role=textbox[nam
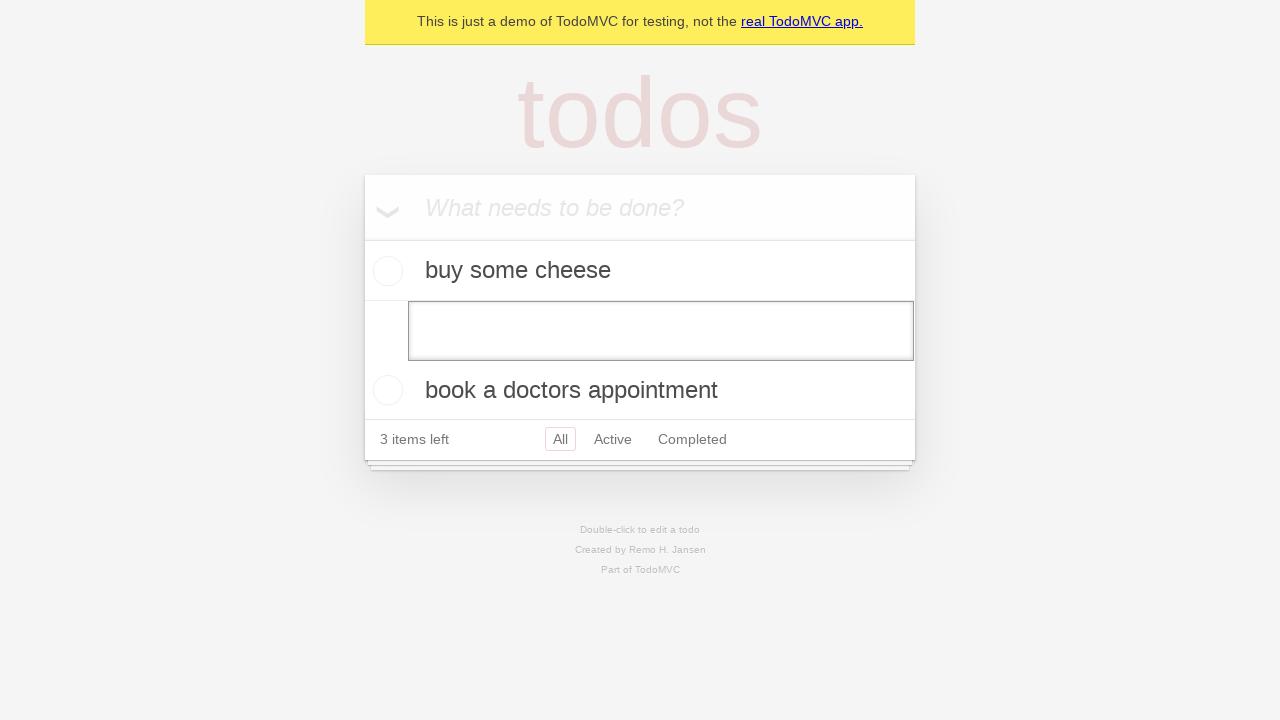

Pressed Enter to confirm empty edit and remove todo item on internal:testid=[data-testid="todo-item"s] >> nth=1 >> internal:role=textbox[nam
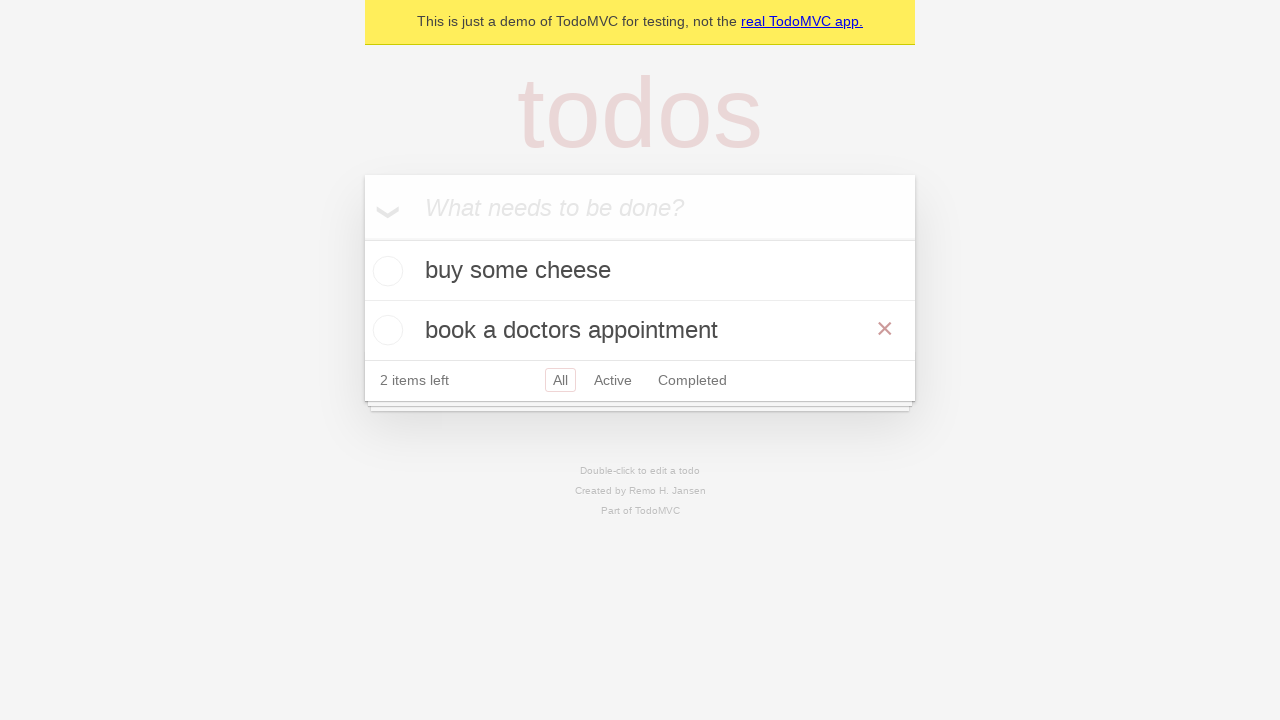

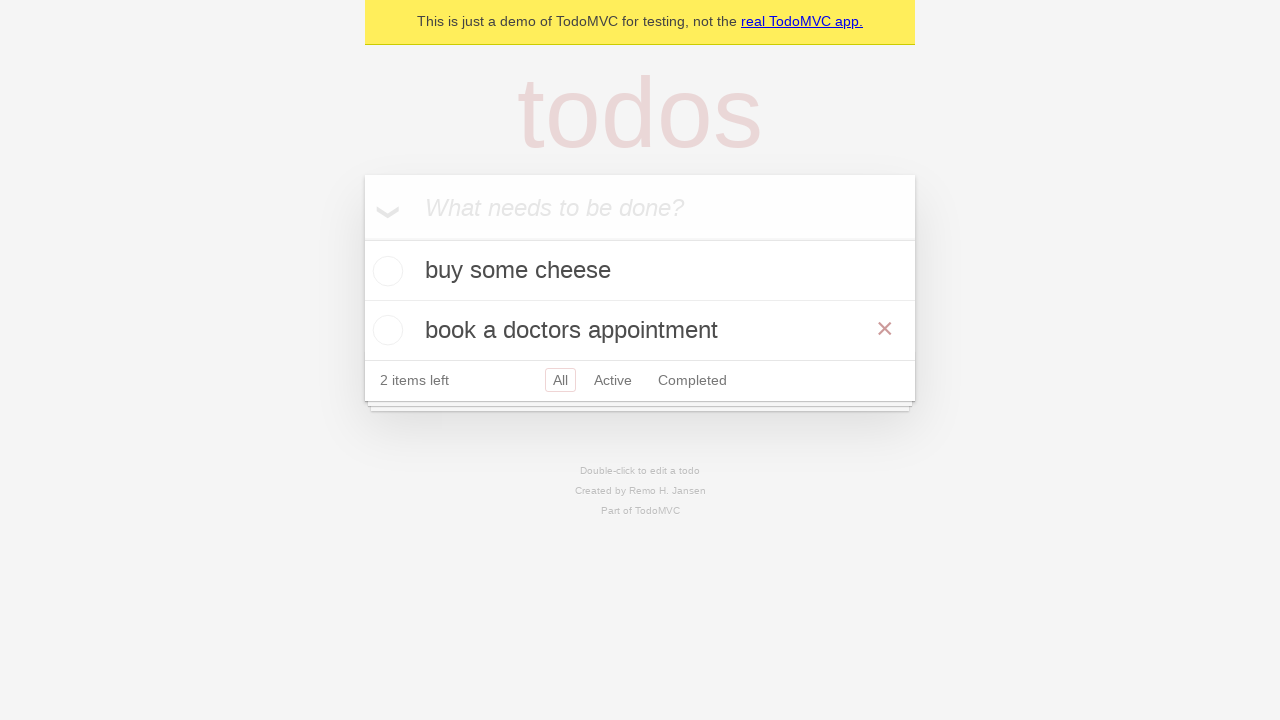